Navigates to University of Aveiro website and verifies the page title

Starting URL: https://www.ua.pt

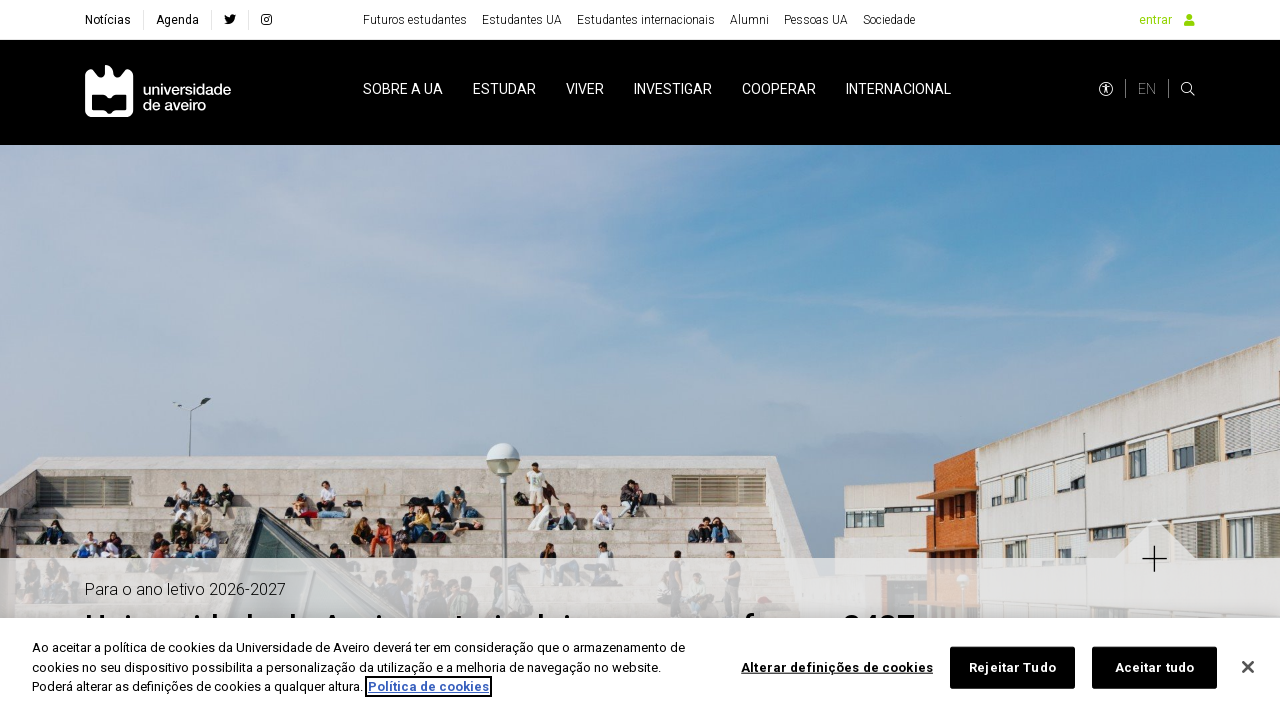

Navigated to University of Aveiro website (https://www.ua.pt)
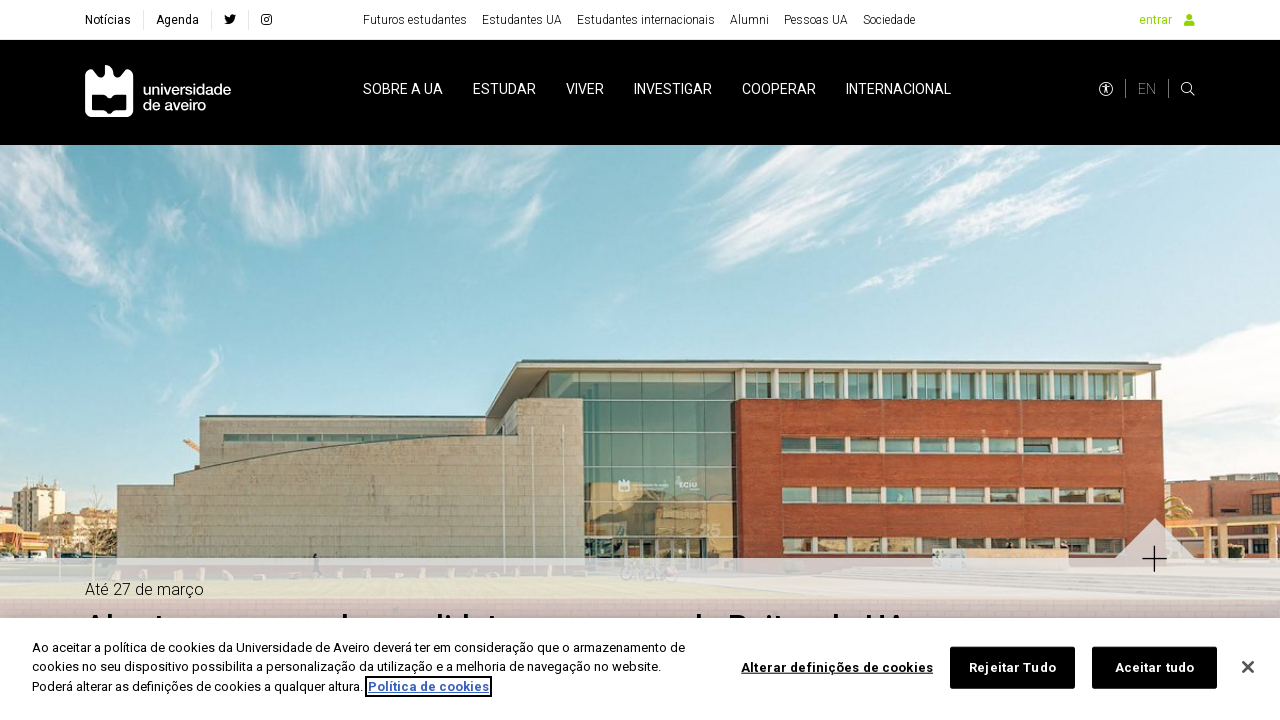

Verified page title contains 'Universidade de Aveiro'
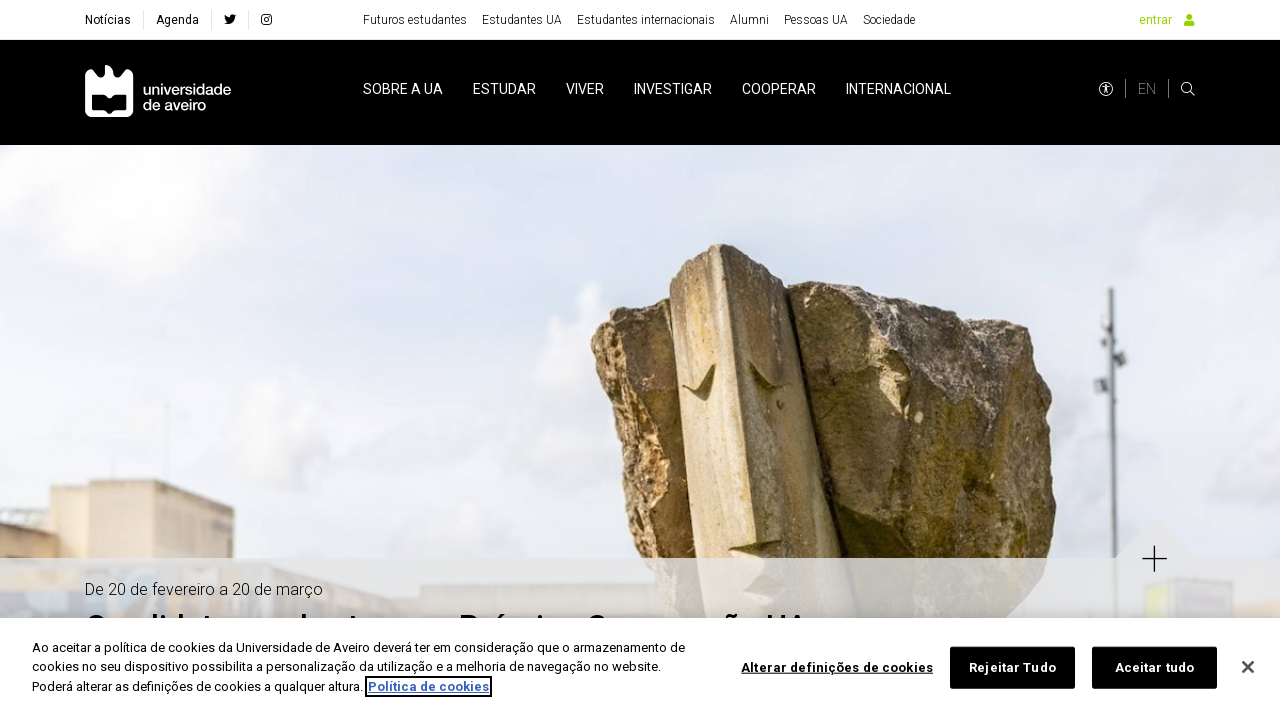

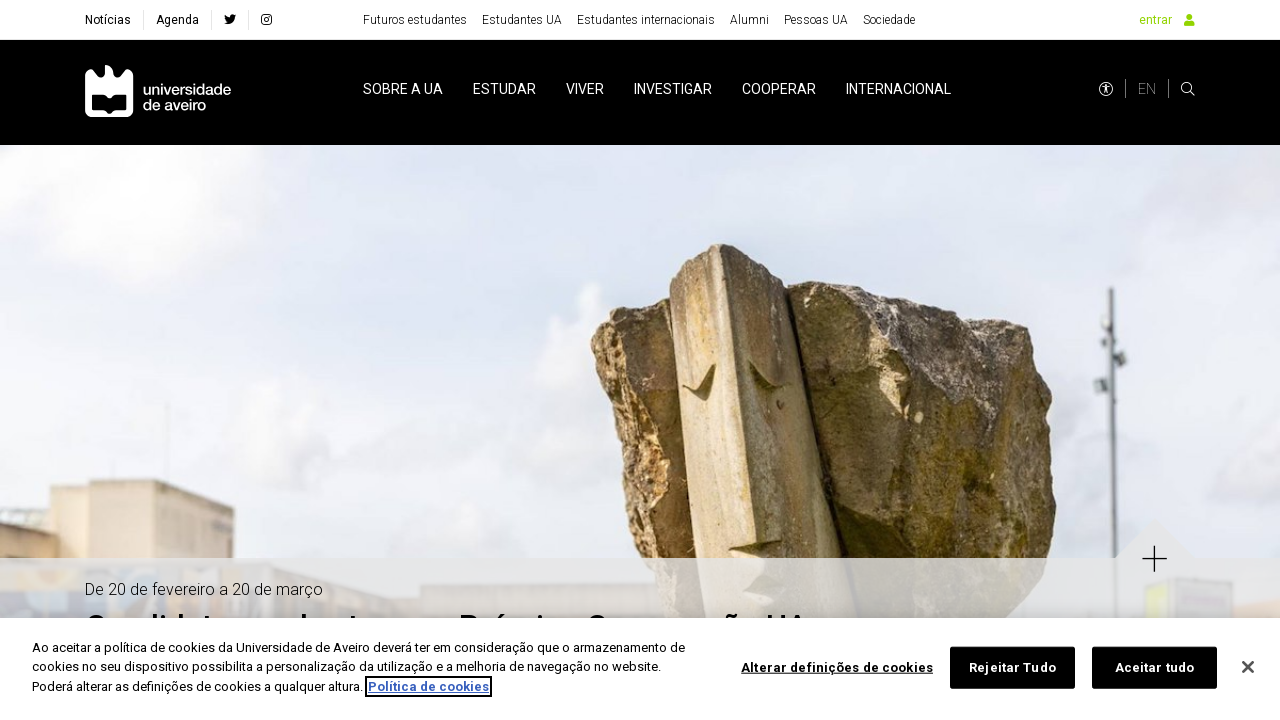